Navigates to the LeafGround button practice page and maximizes the browser window. This is a minimal test that verifies the page loads successfully.

Starting URL: https://leafground.com/button.xhtml

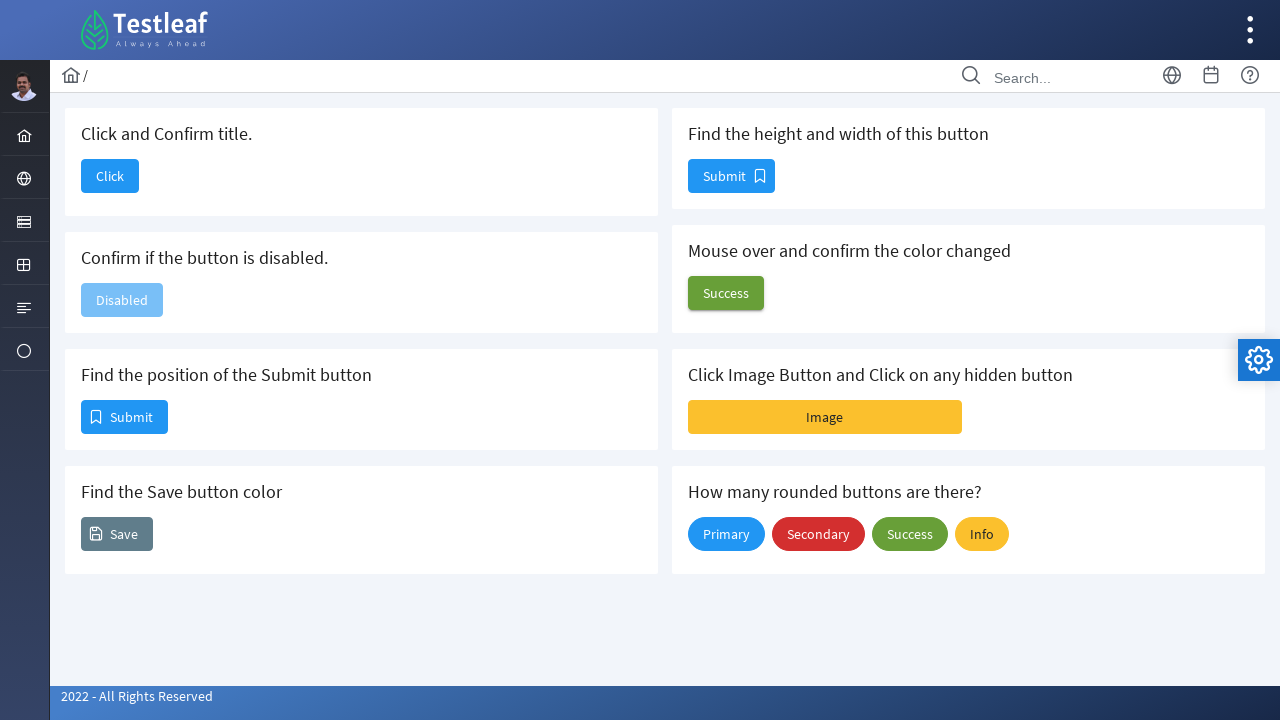

Set viewport size to 1920x1080 to maximize browser window
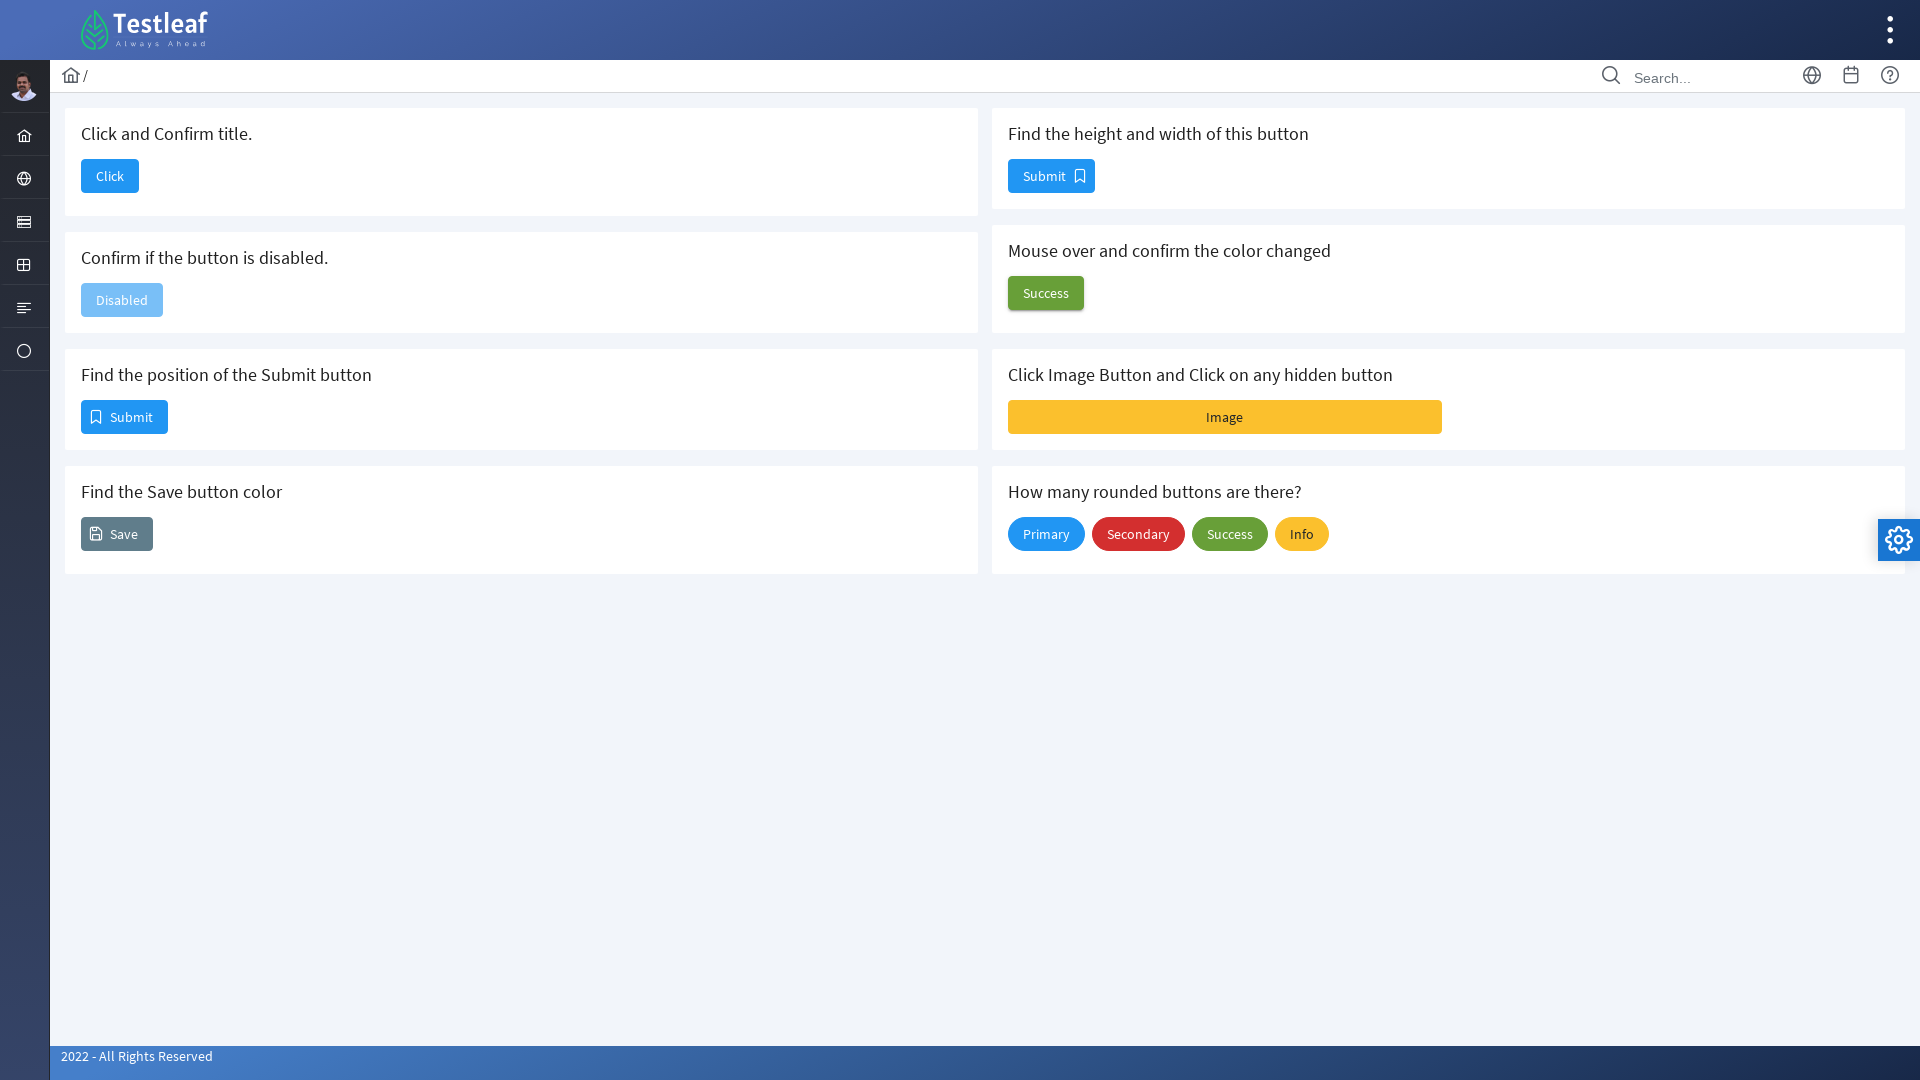

Waited for page to reach domcontentloaded state
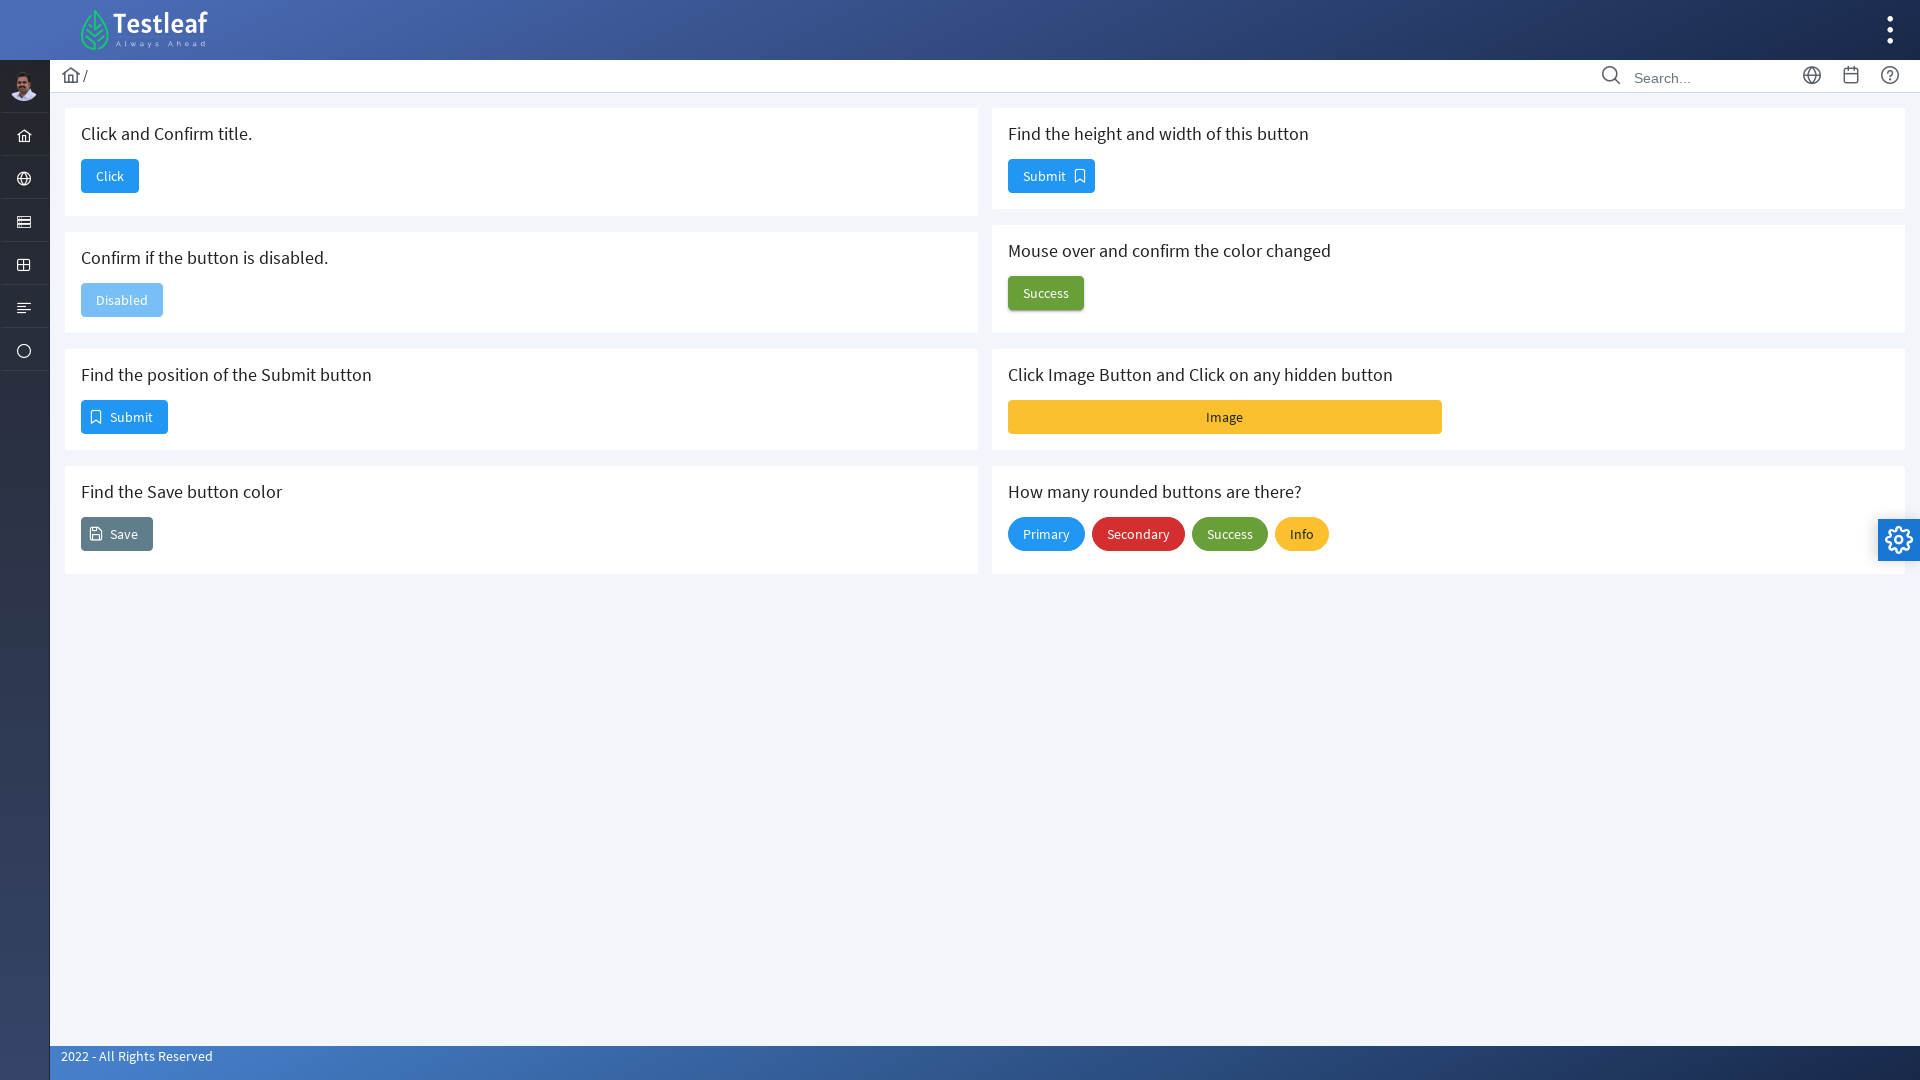

Verified page loaded by confirming body element is present
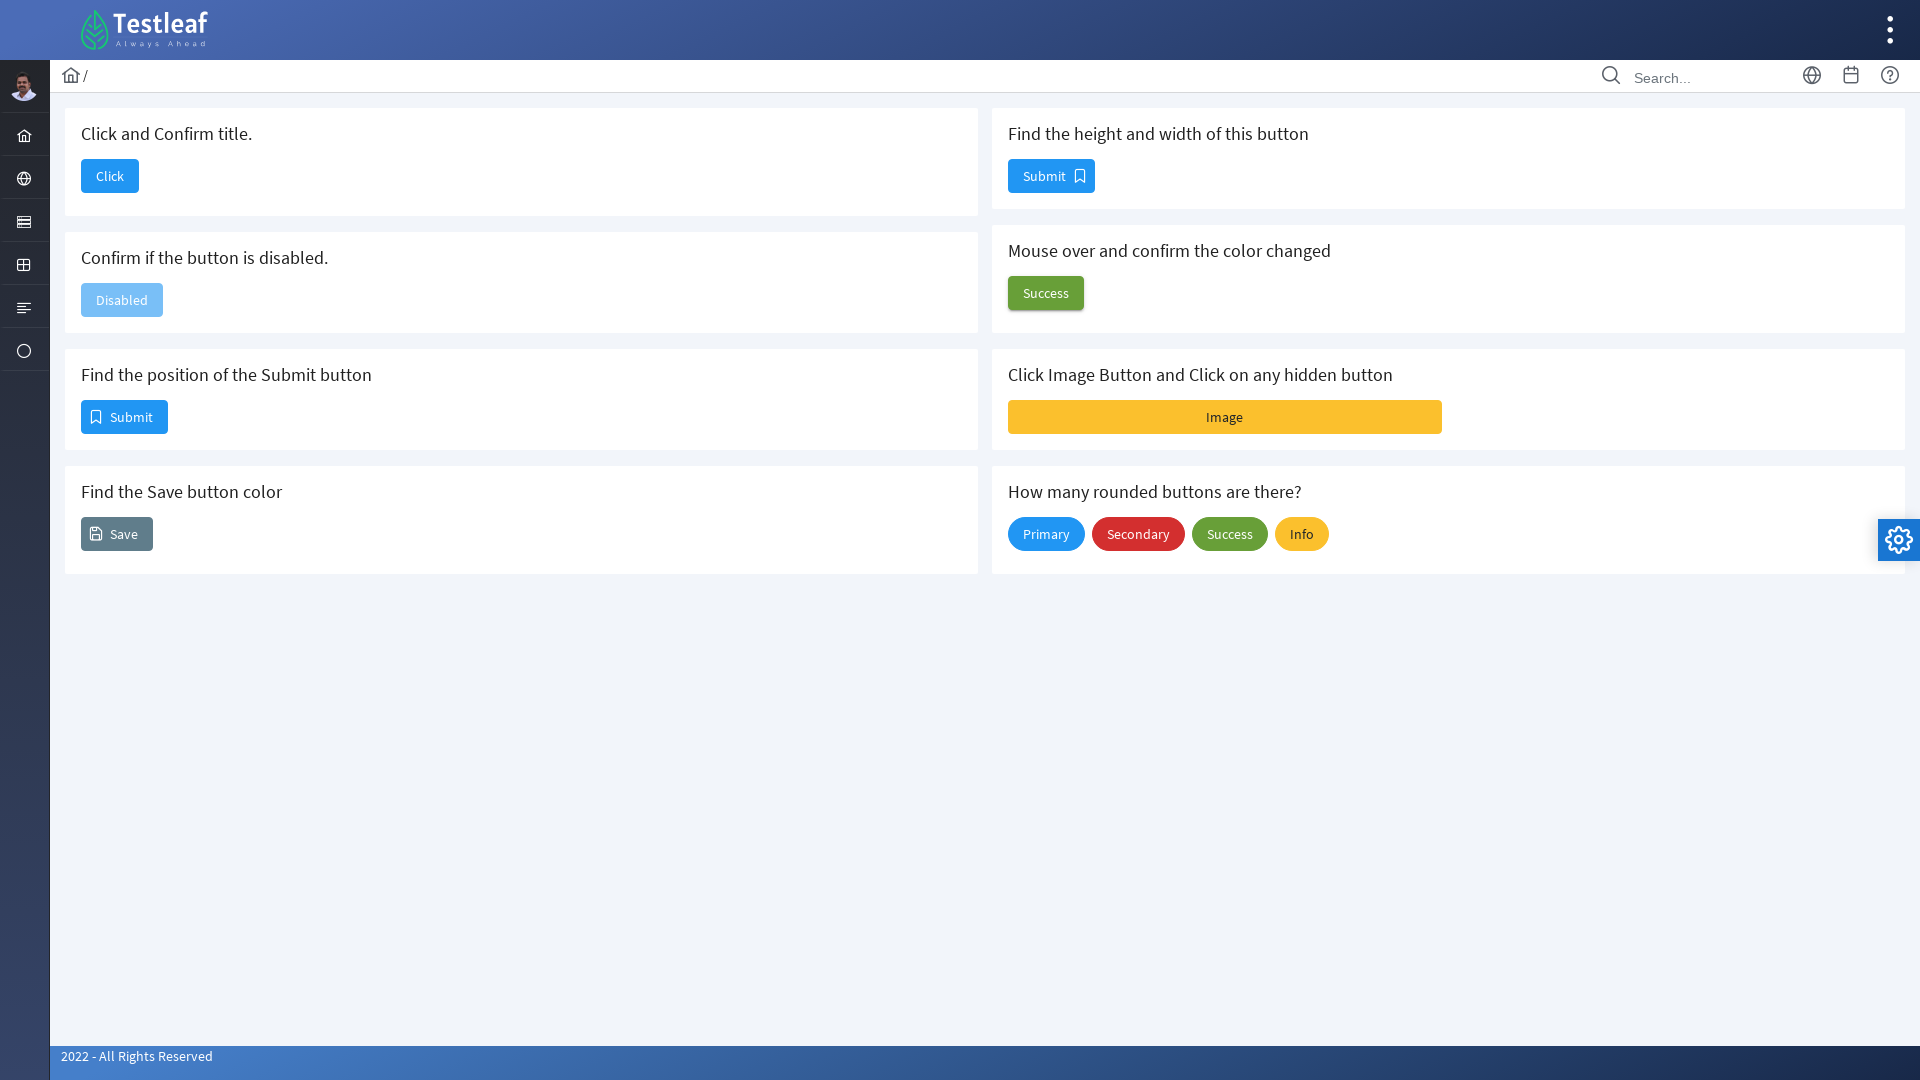

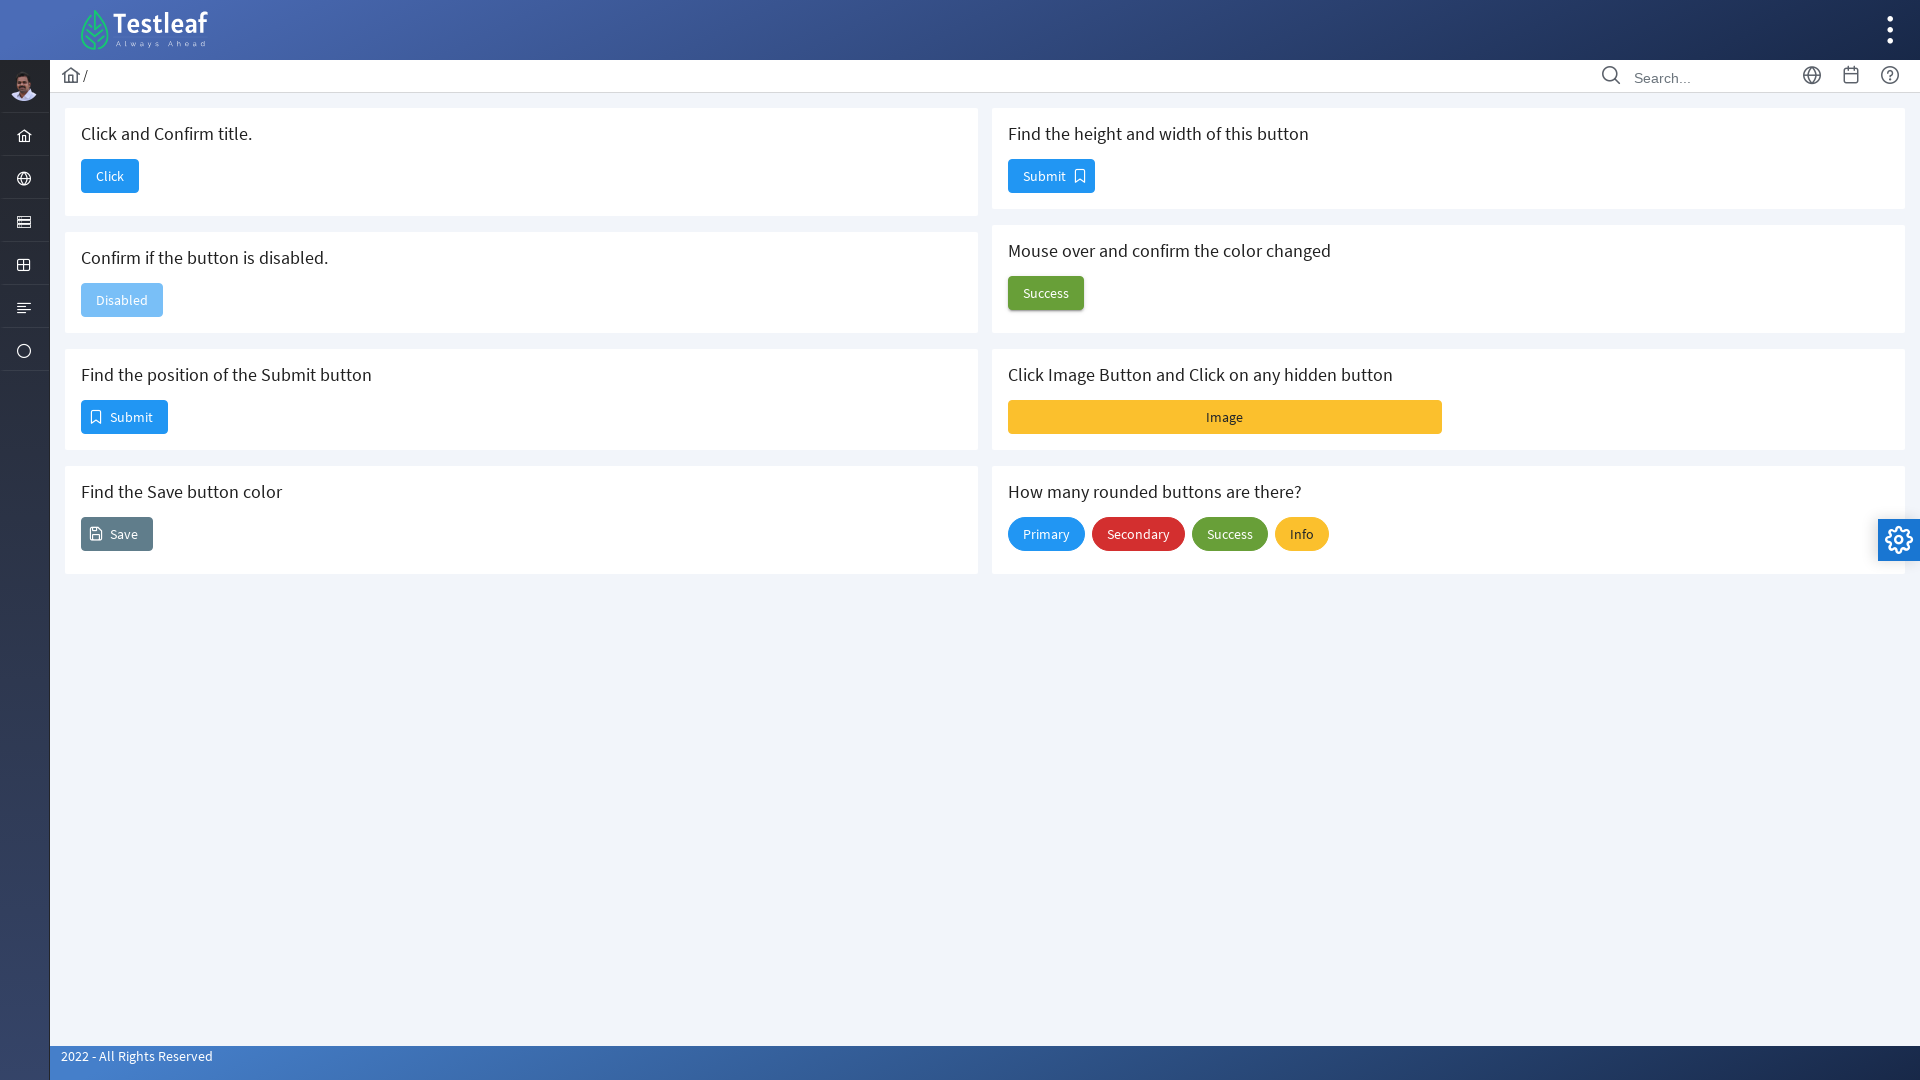